Navigates to YouTube homepage and verifies the page loads by checking the title

Starting URL: https://www.youtube.com

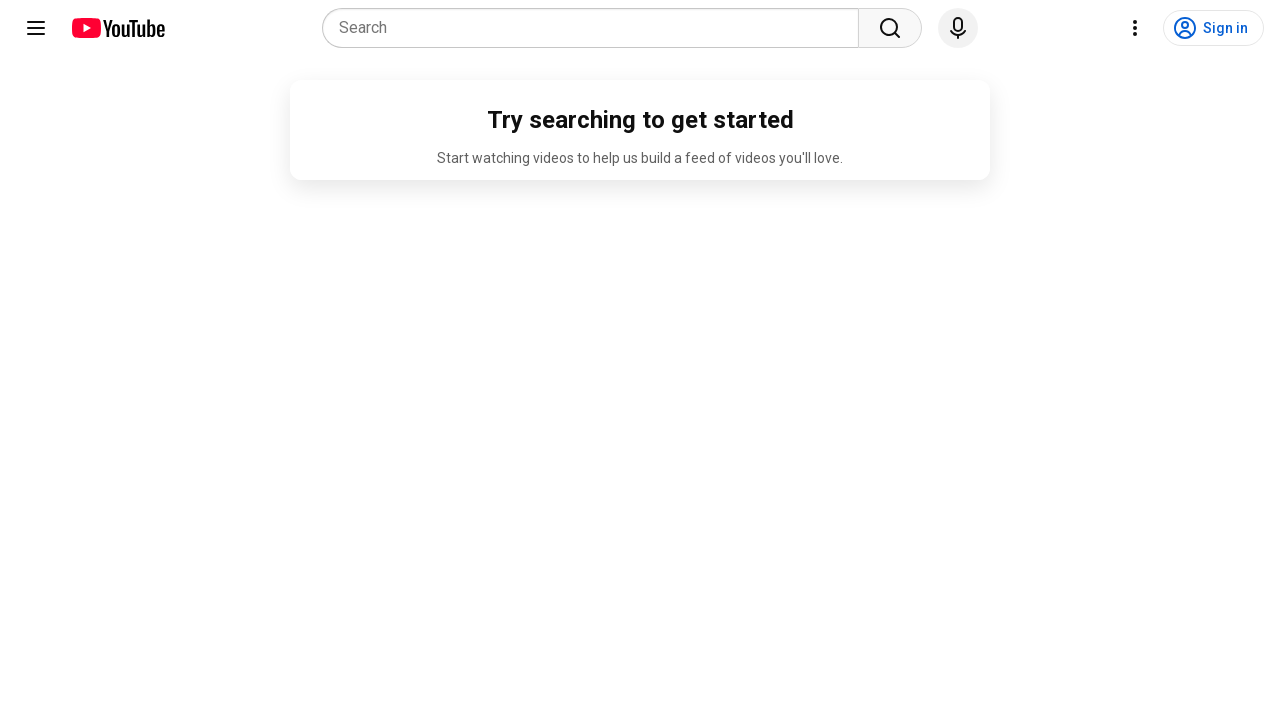

Navigated to YouTube homepage
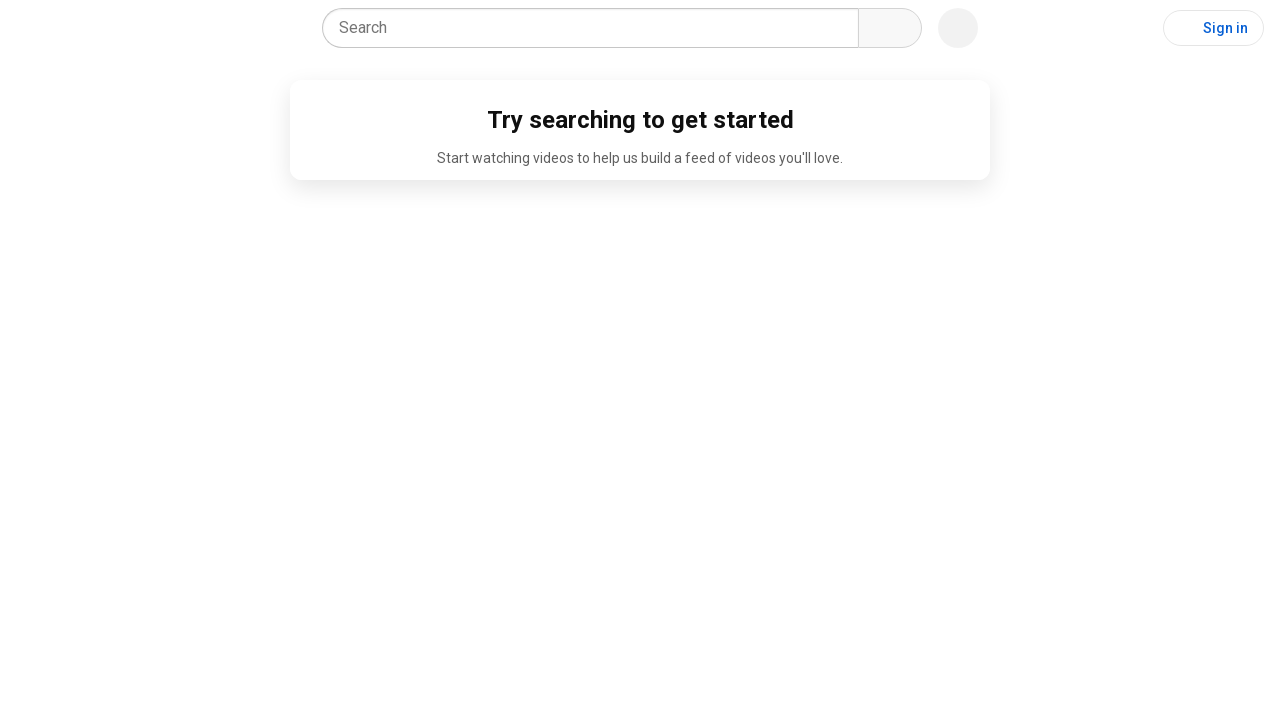

Page loaded with domcontentloaded state
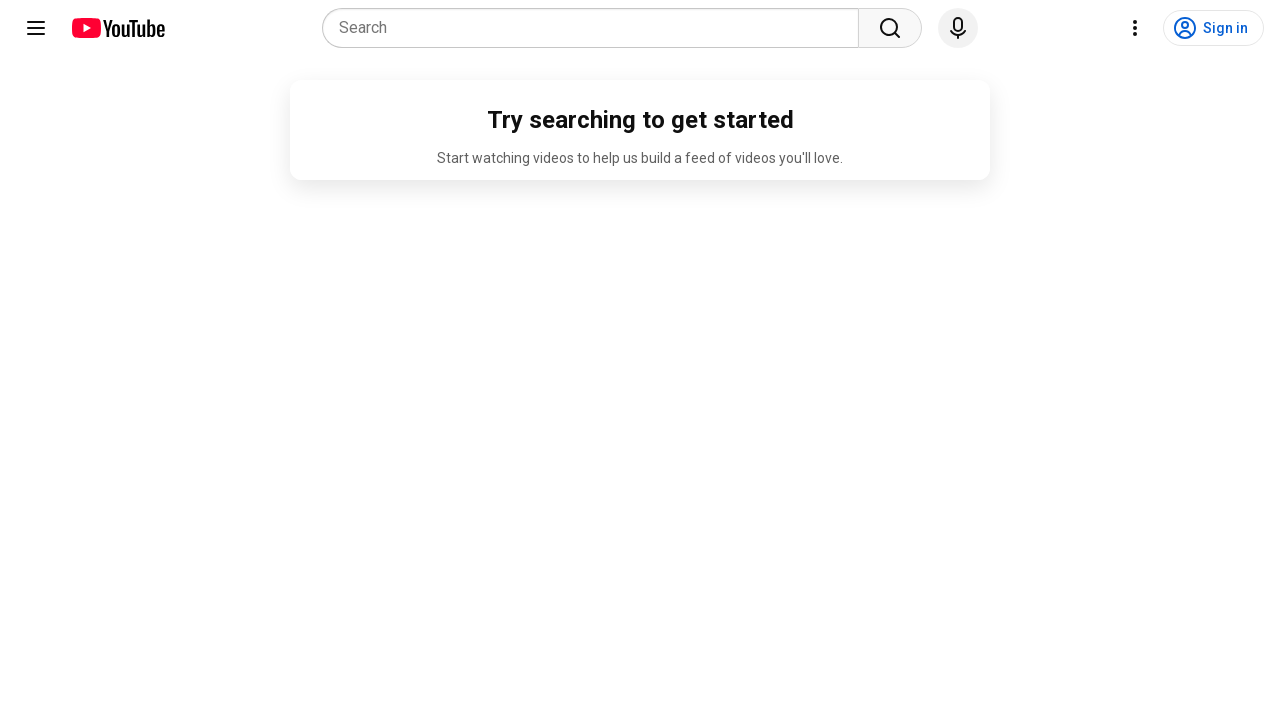

Verified page title contains 'YouTube'
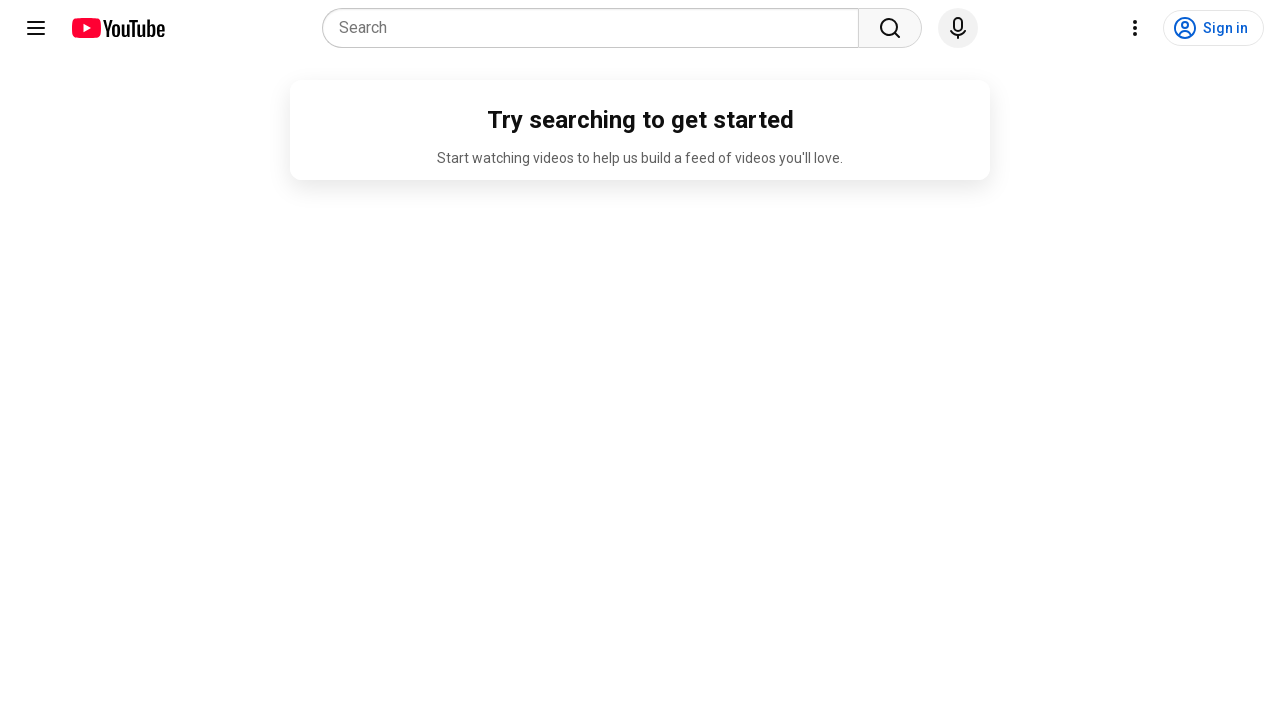

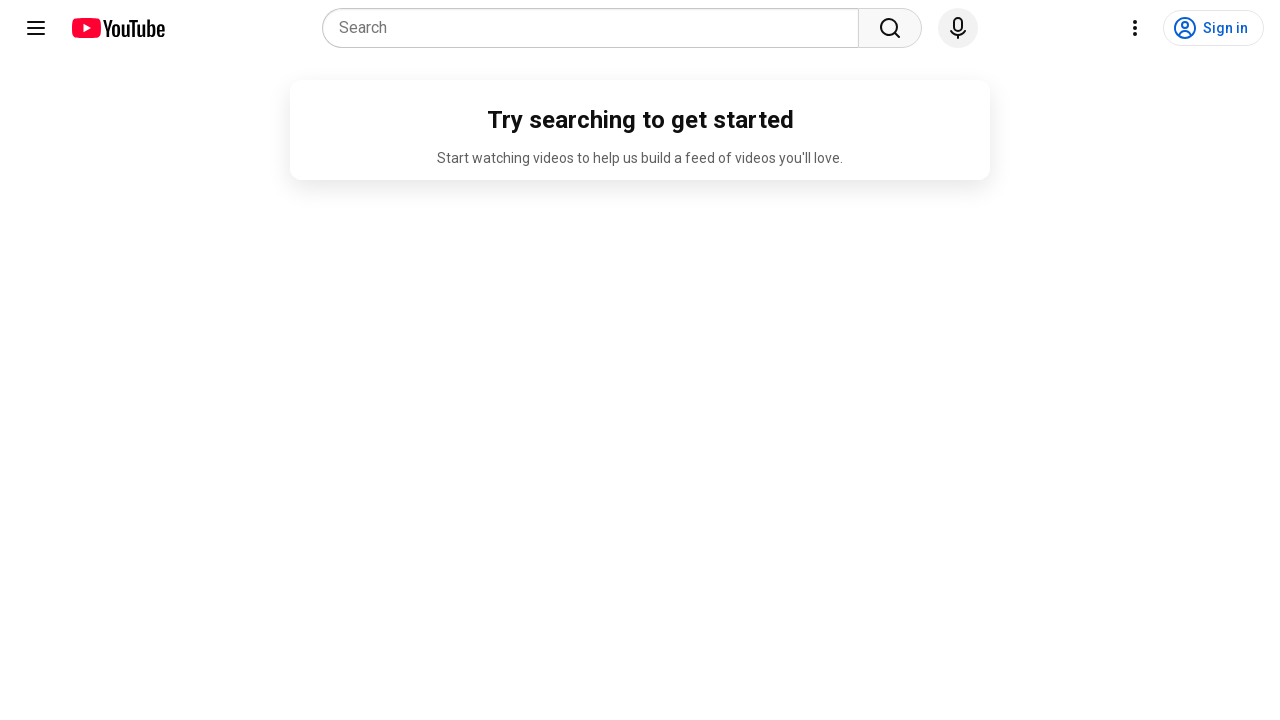